Tests hover functionality by hovering over an avatar element and verifying that additional user information (caption) becomes visible.

Starting URL: https://the-internet.herokuapp.com/hovers

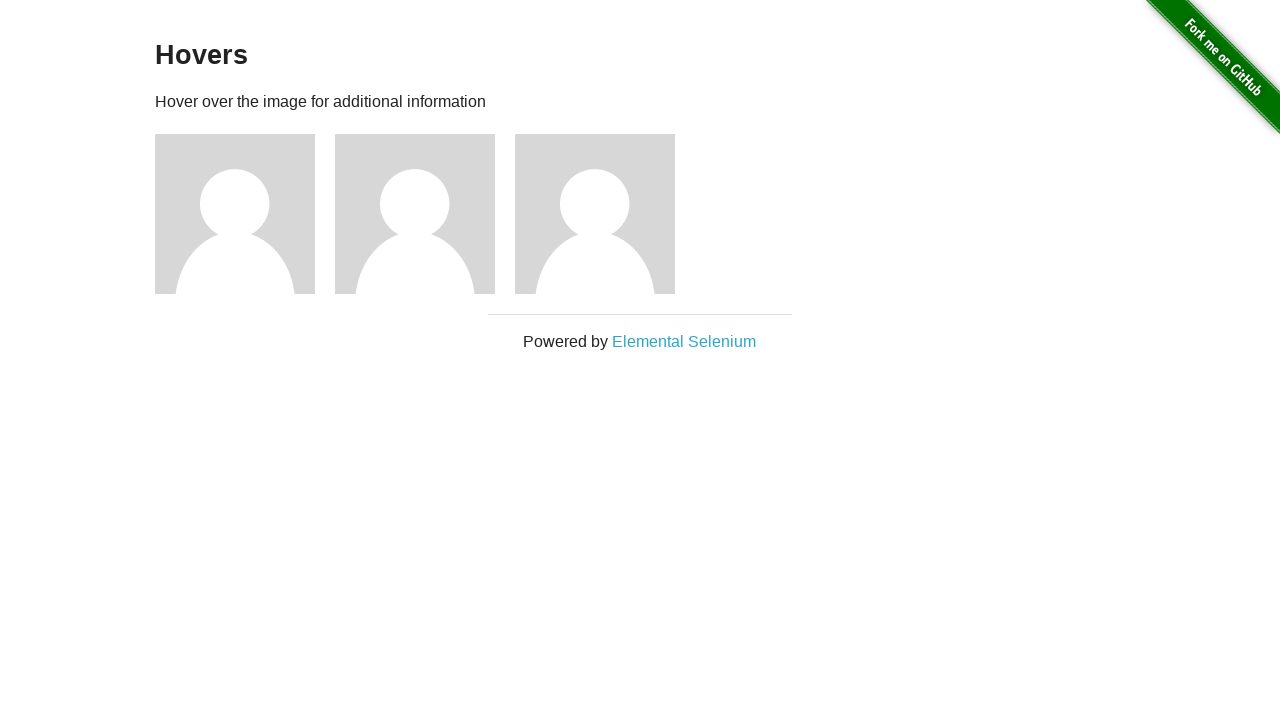

Located the first avatar element
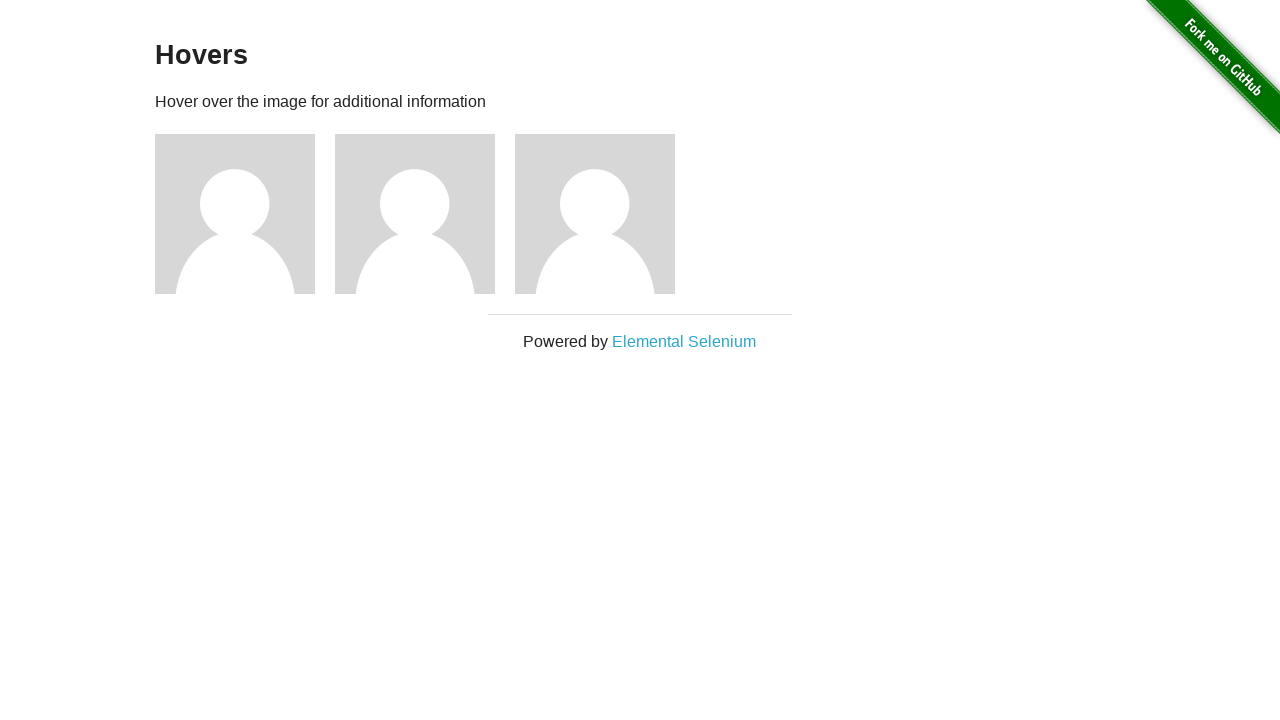

Hovered over the avatar element at (245, 214) on .figure >> nth=0
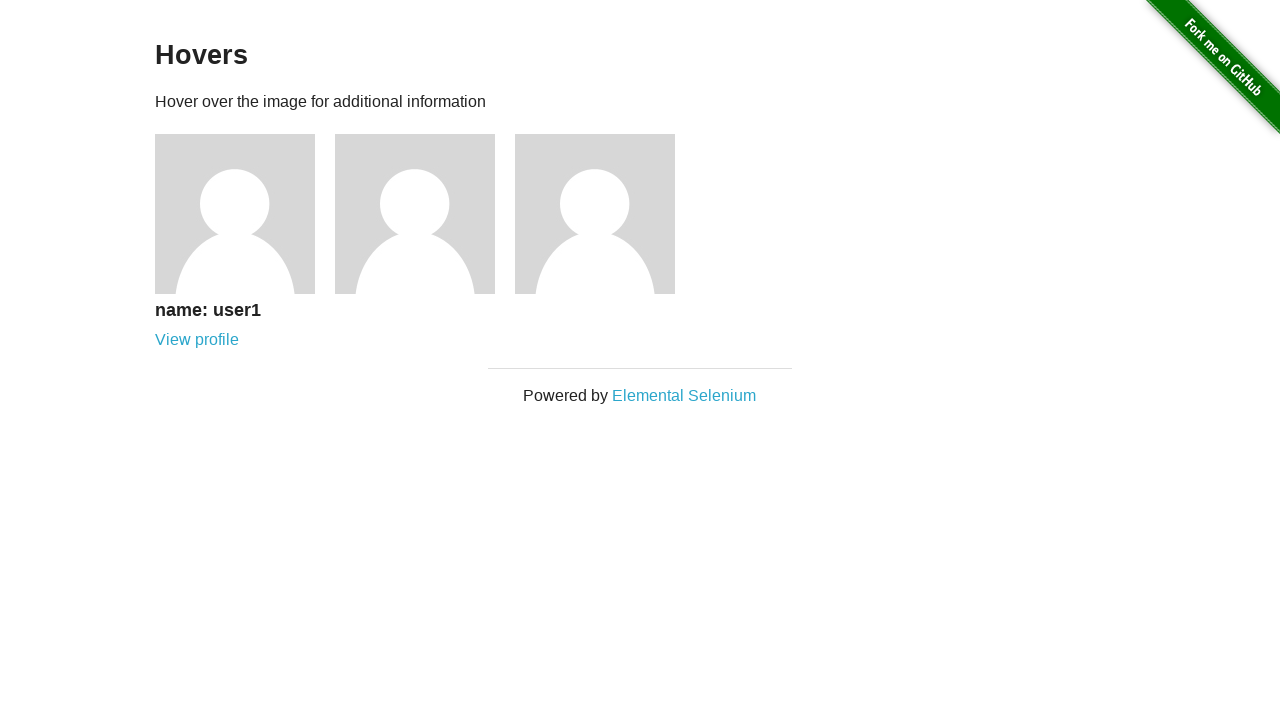

Caption became visible after hovering
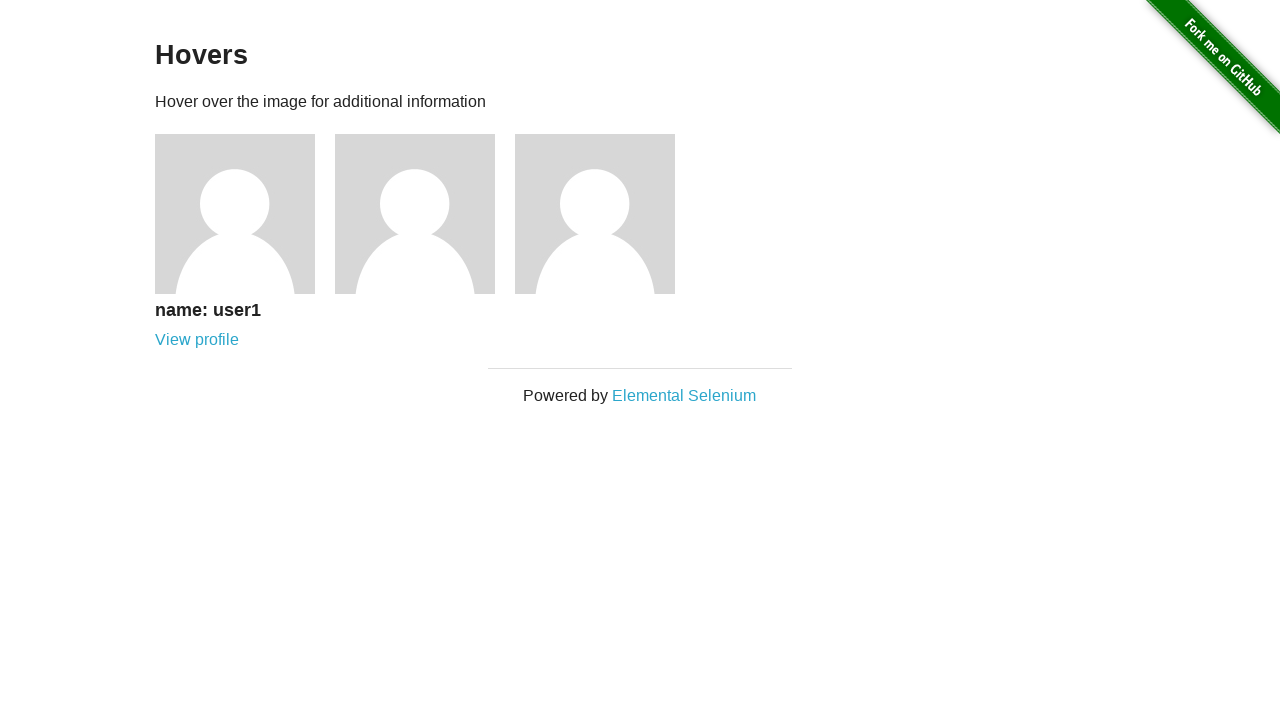

Verified that the caption is visible
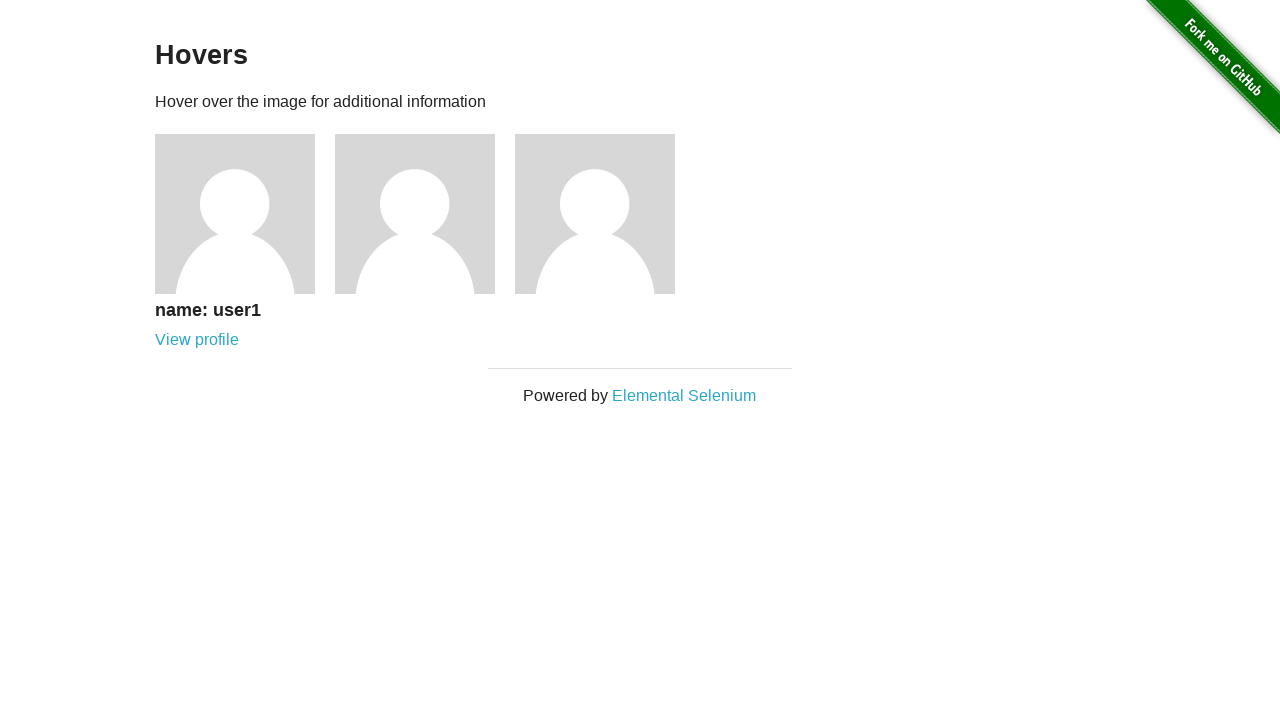

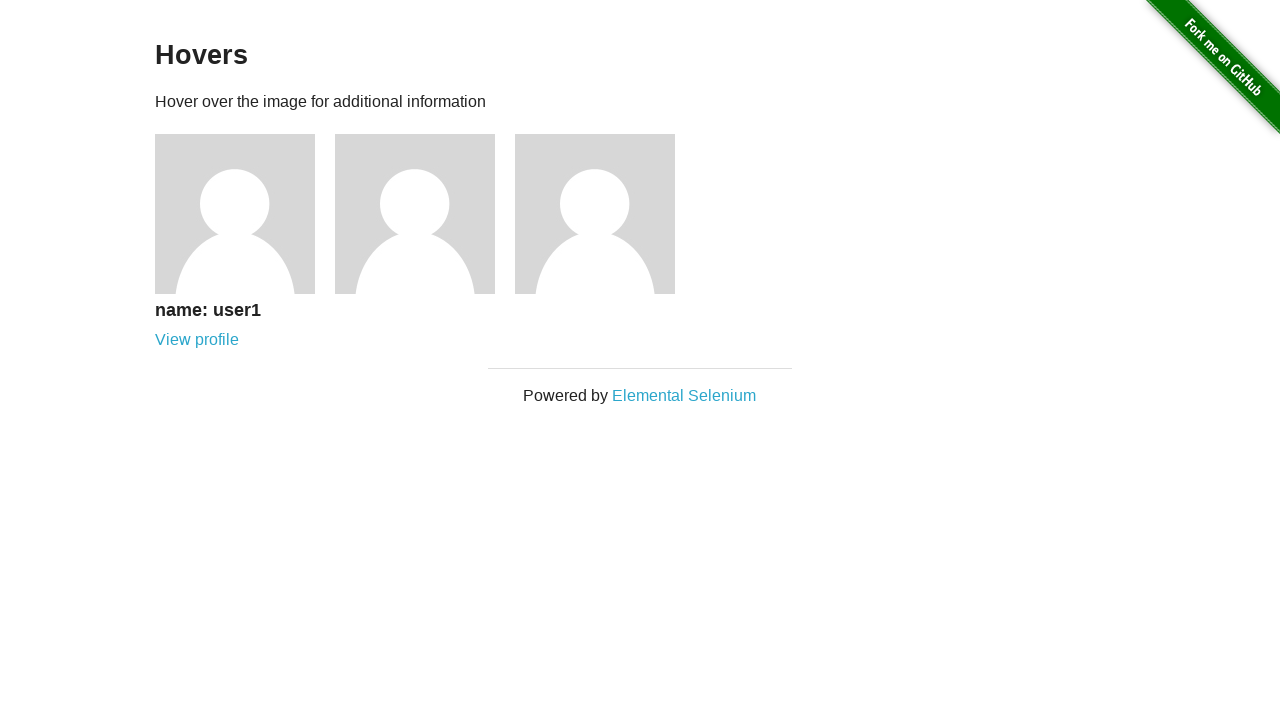